Tests browser window handling by clicking a button that opens a new message window, then switching to the newly opened window to verify multi-window functionality.

Starting URL: https://demoqa.com/browser-windows

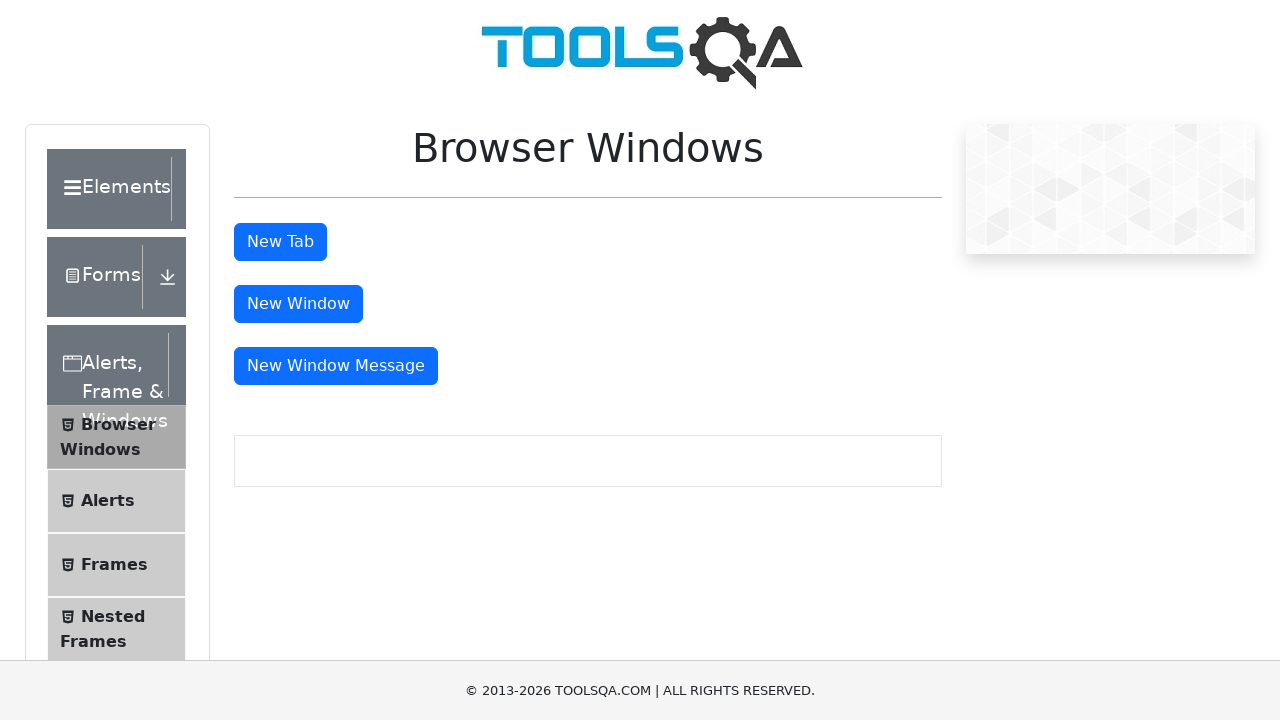

Scrolled to 'New Message Window' button
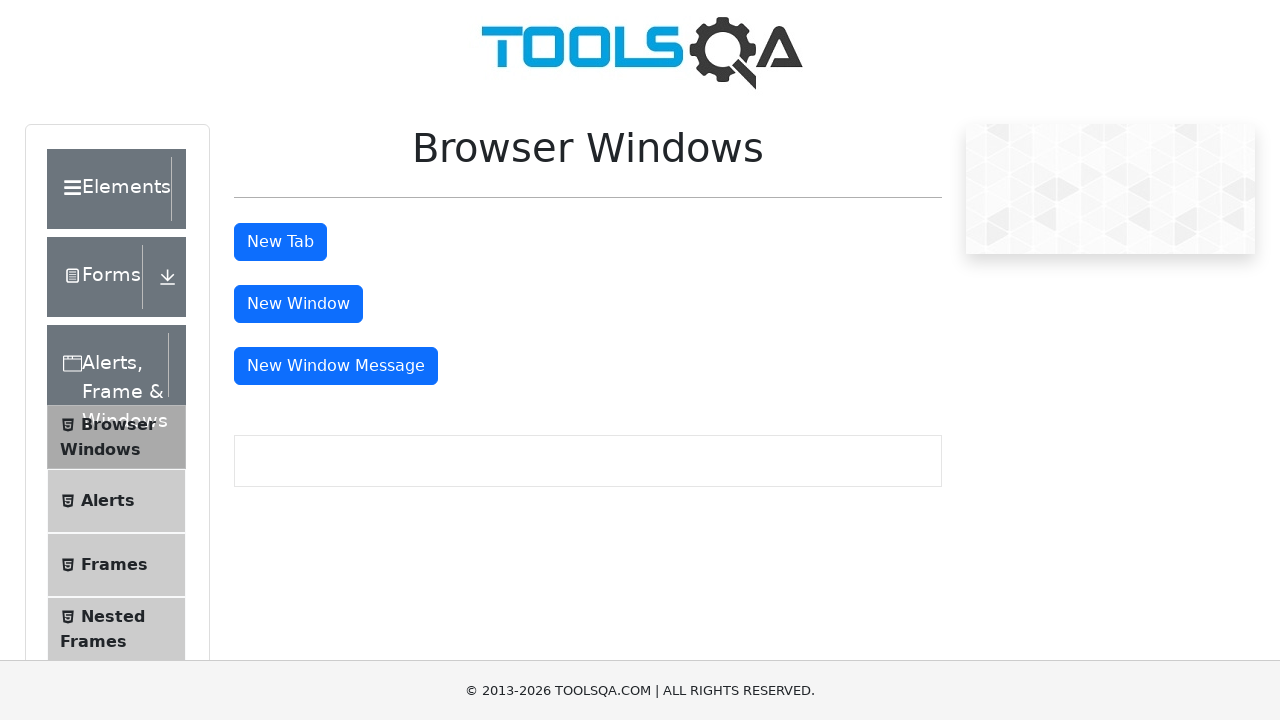

Clicked 'New Message Window' button to open new window at (336, 366) on #messageWindowButton
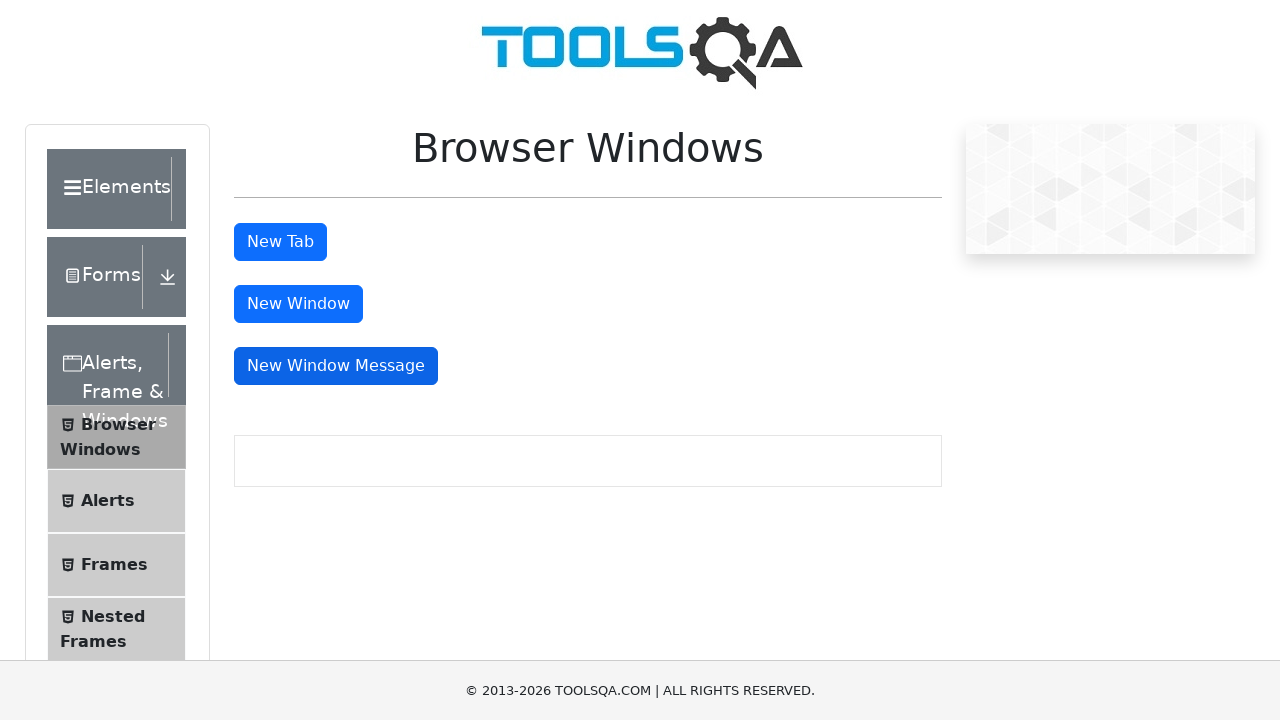

New window opened and loaded
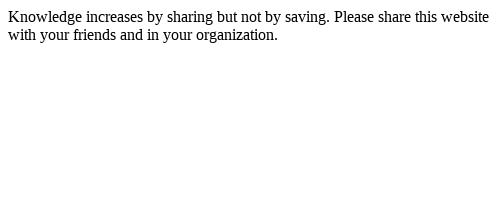

Verified new window body element is present
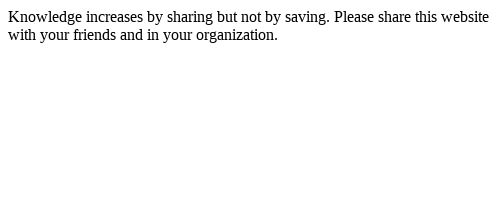

Switched focus to new window with URL: about:blank
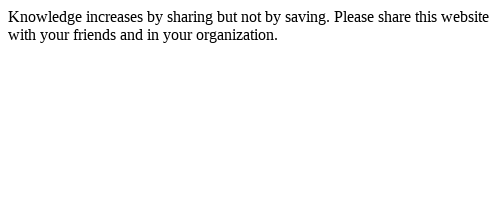

Closed the child window
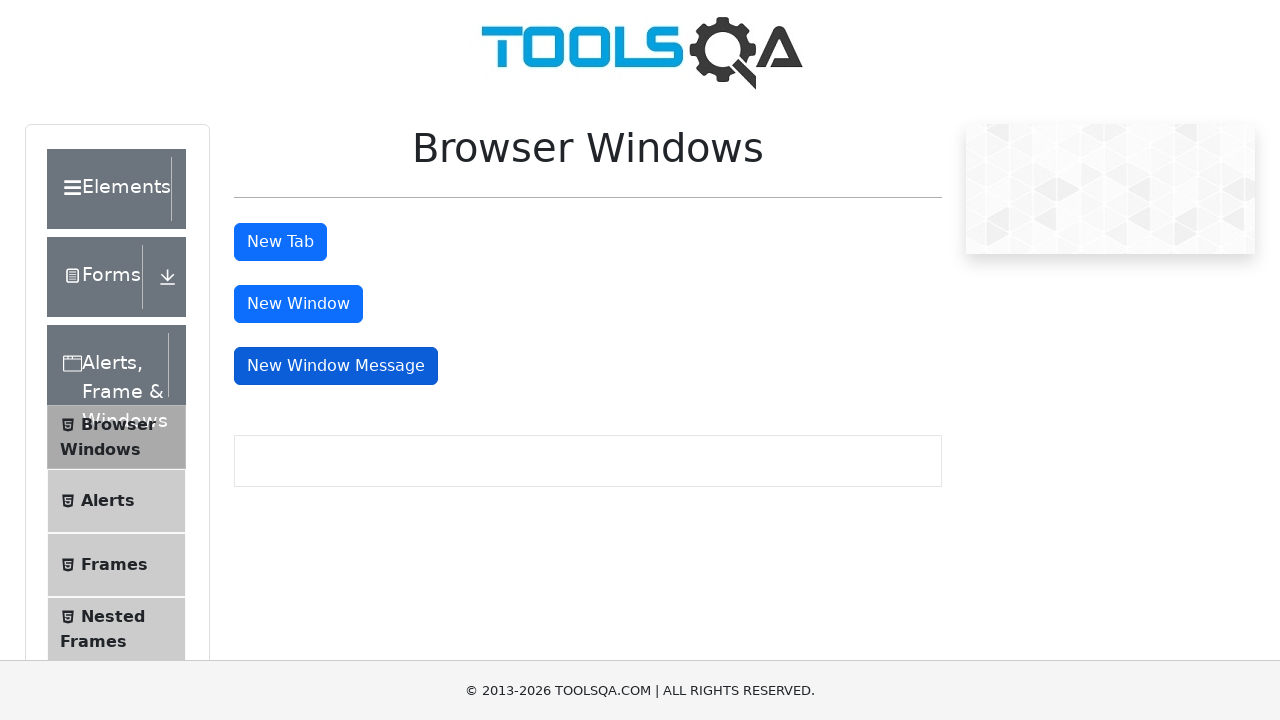

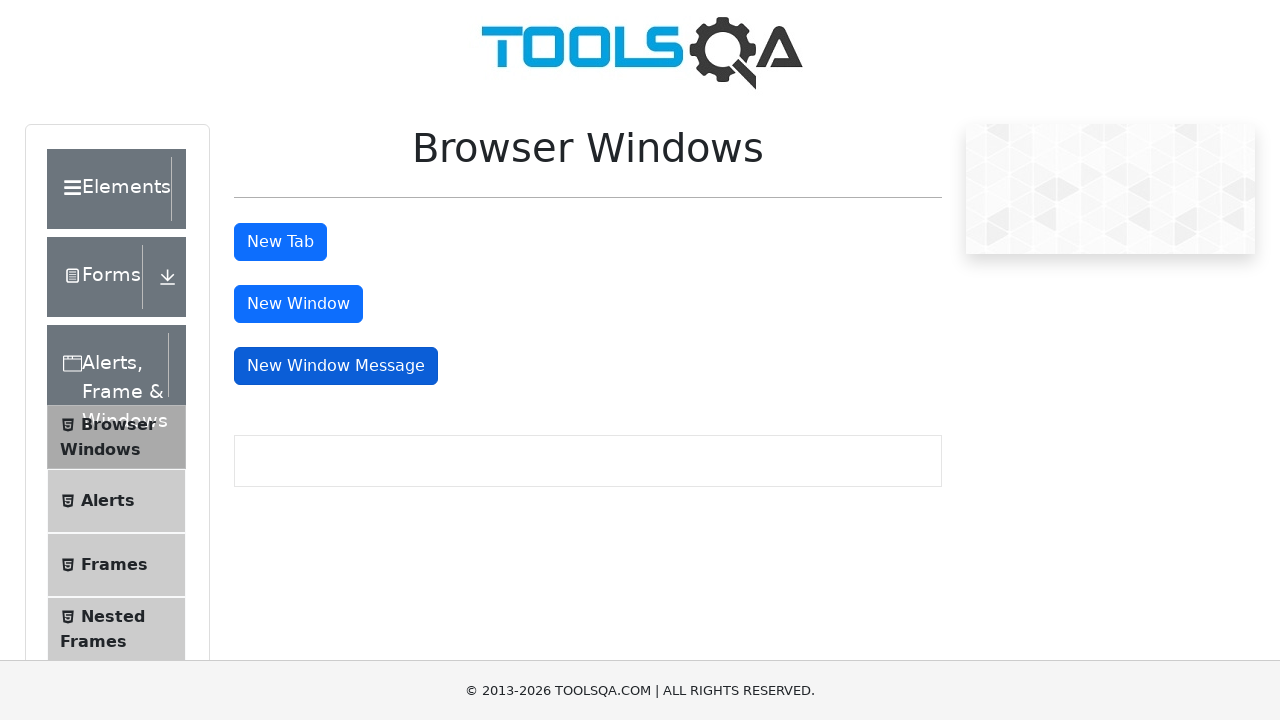